Tests drag and drop functionality by dragging an element from source to destination location

Starting URL: https://www.leafground.com/drag.xhtml

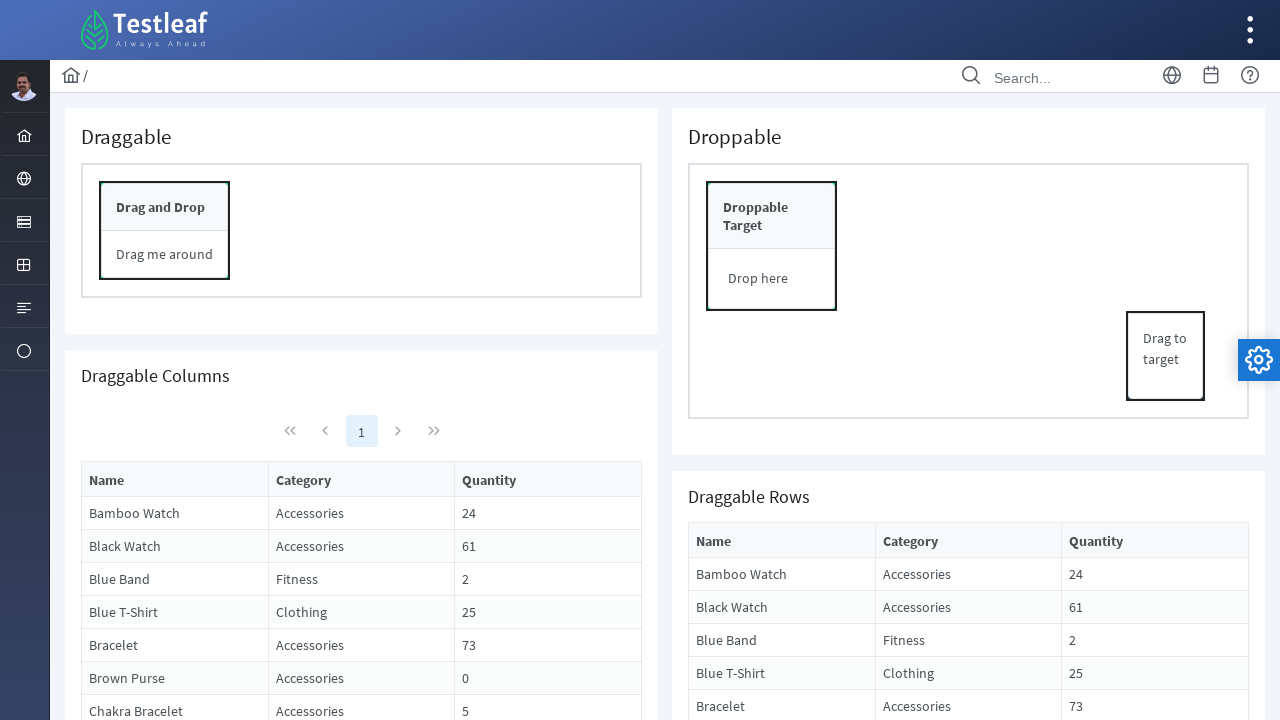

Located source element for drag operation
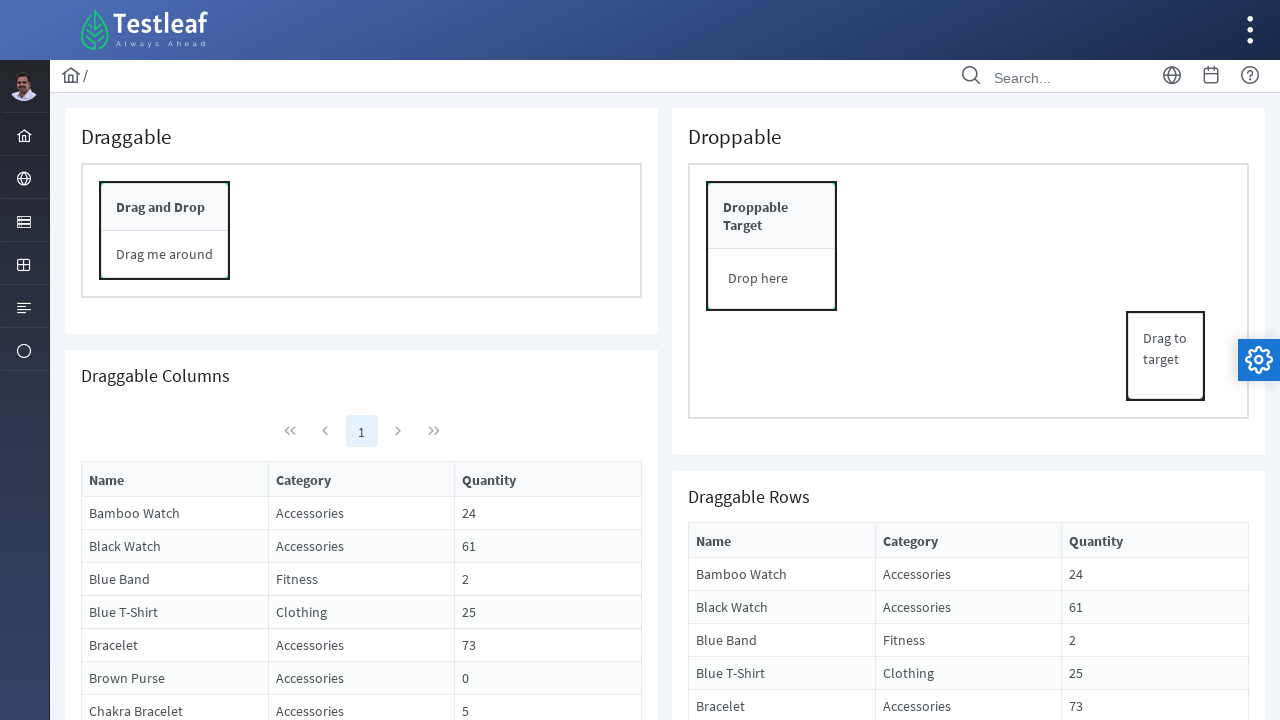

Located destination element for drop operation
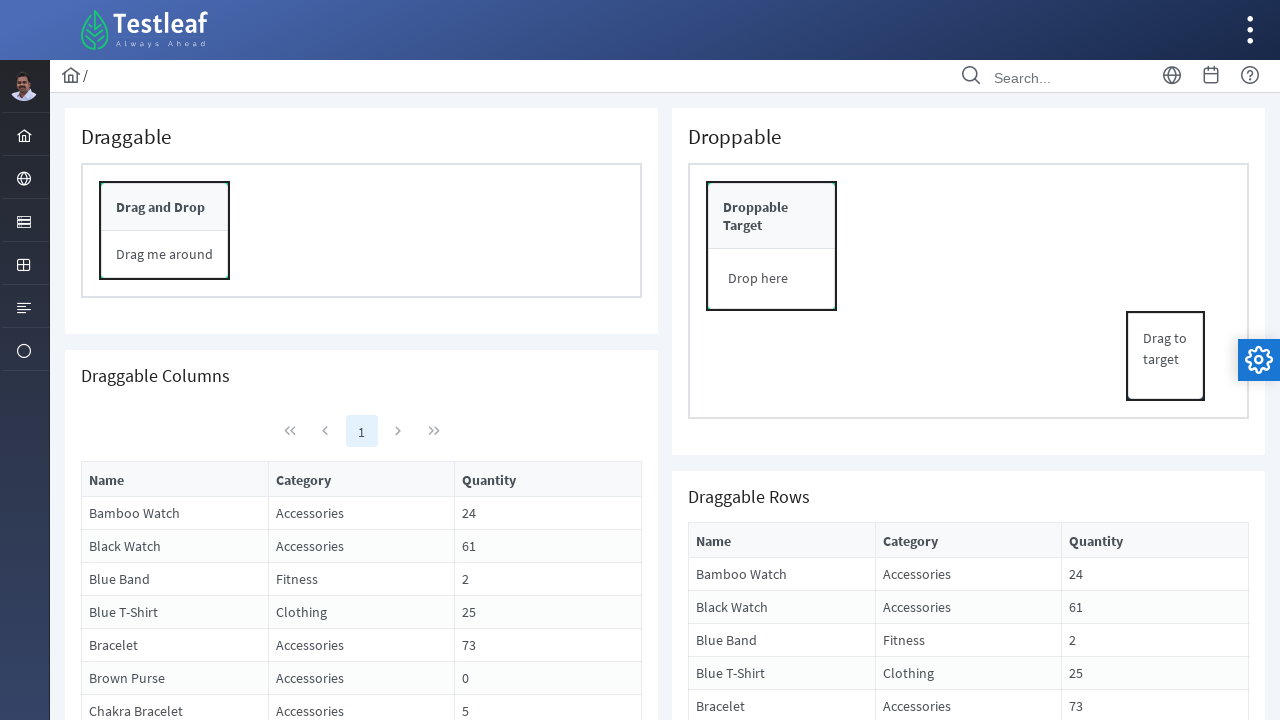

Successfully dragged source element to destination location at (772, 216)
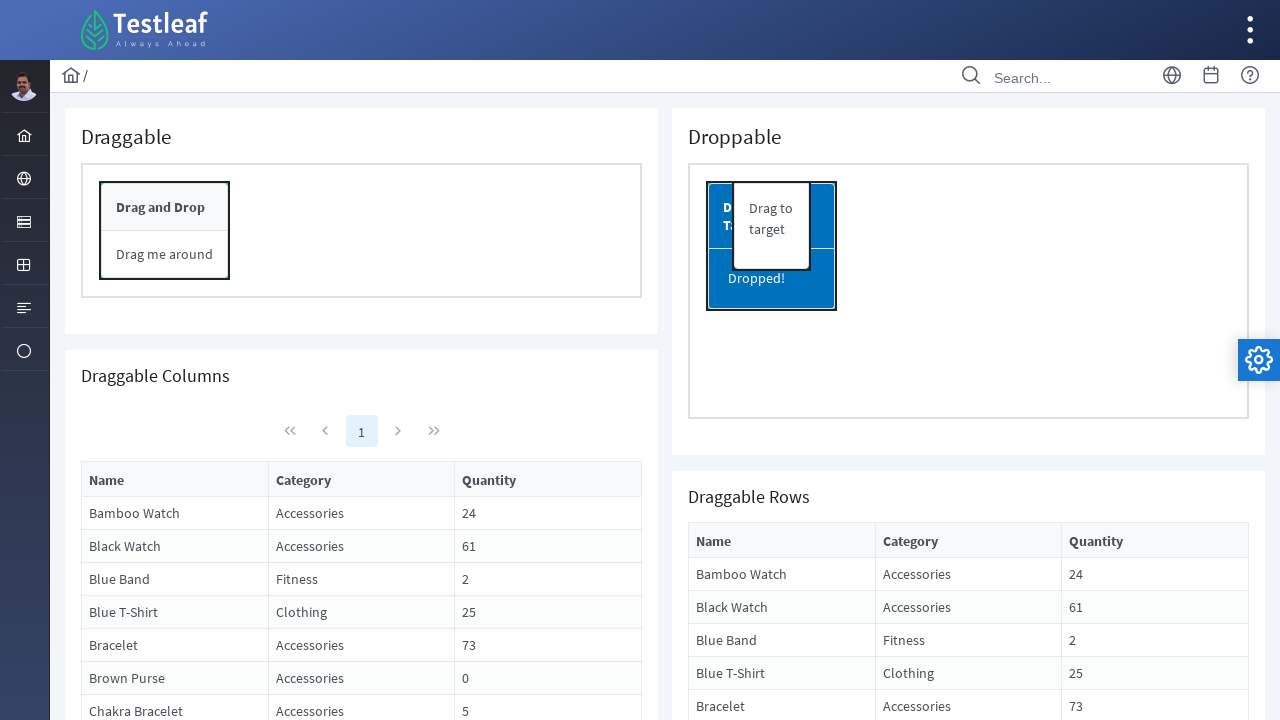

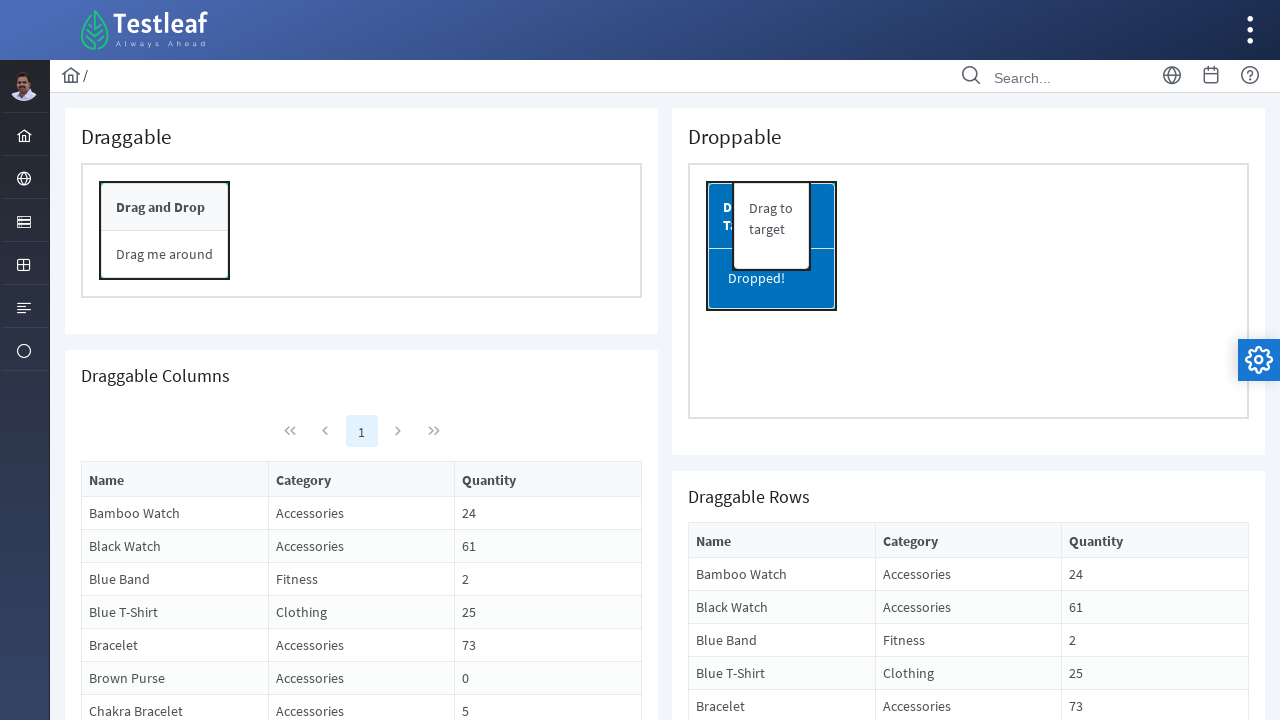